Tests drag-and-drop functionality by dragging an element to a drop zone and then dragging it back to its original position.

Starting URL: https://grotechminds.com/drag-and-drop/

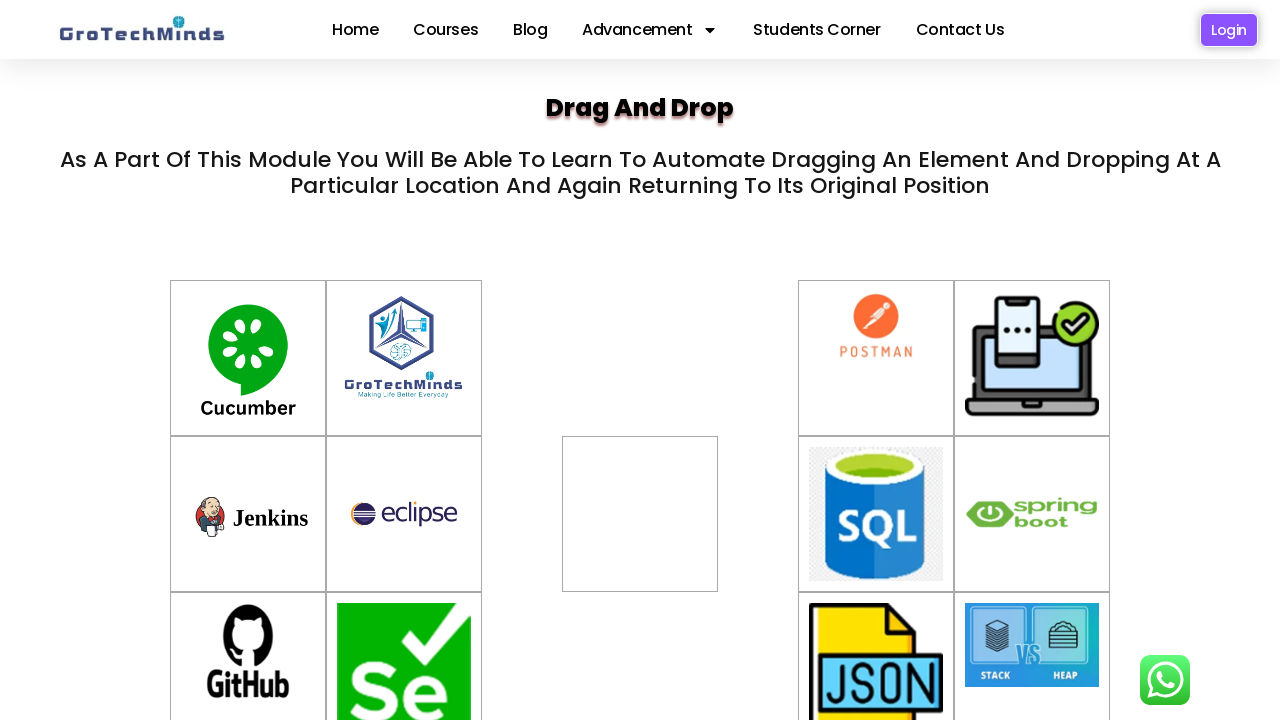

Waited for drag element (container-6) to be visible
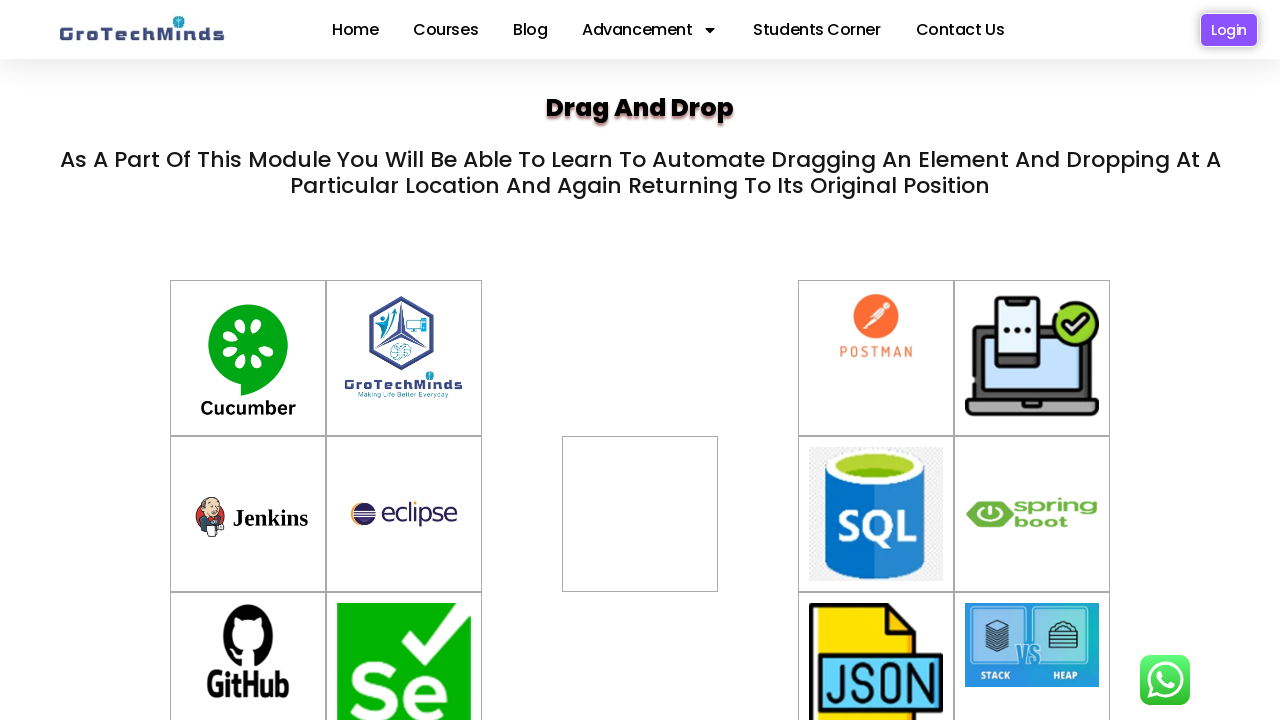

Waited for drop zone element (div2) to be visible
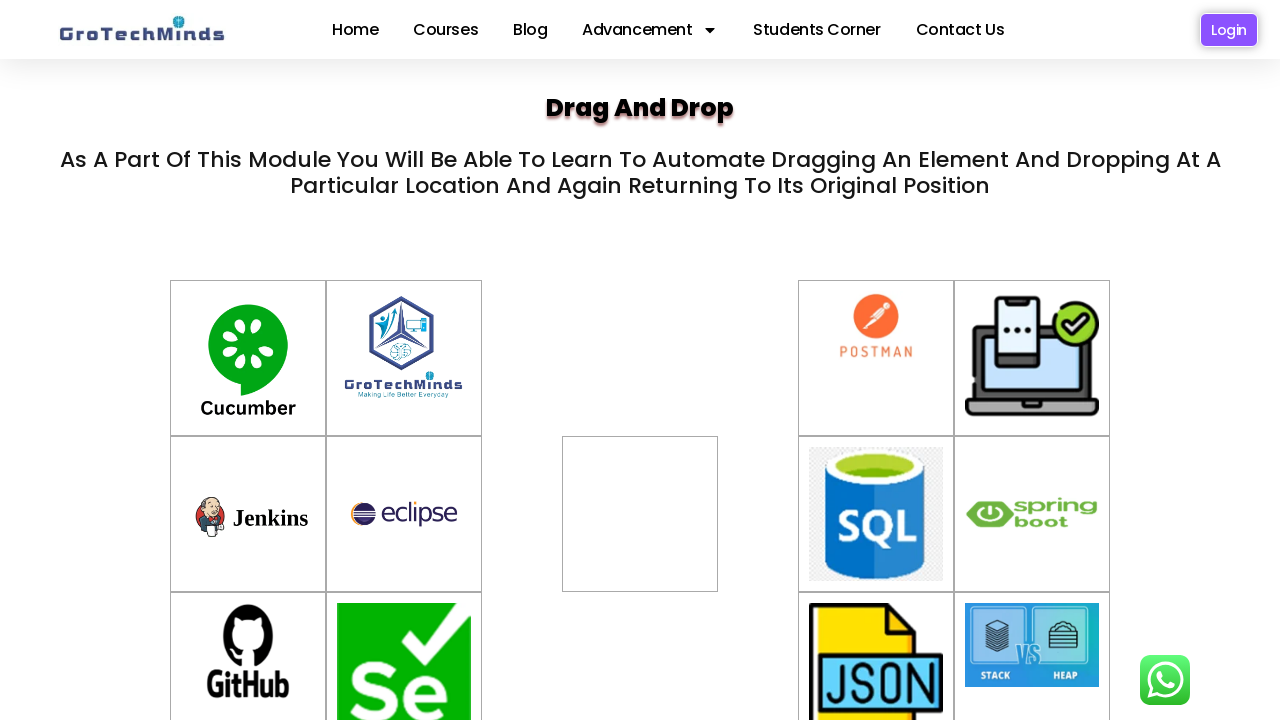

Located drag element (container-6)
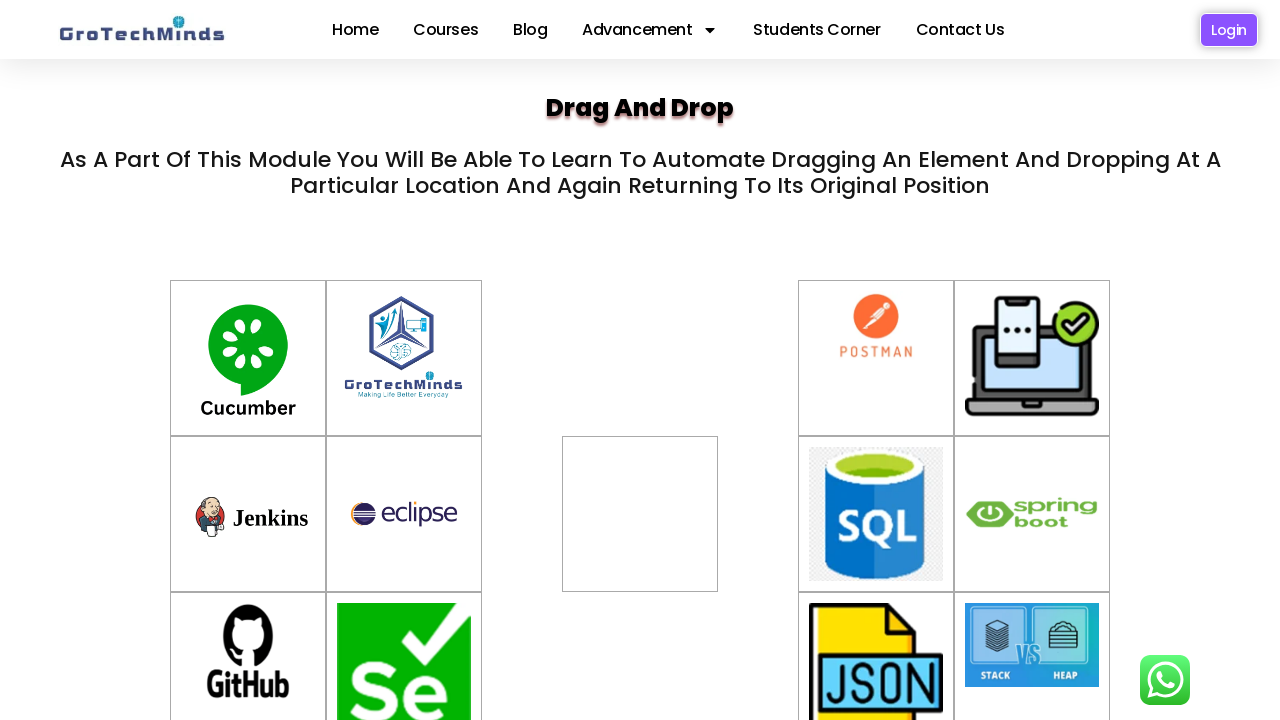

Located drop zone element (div2)
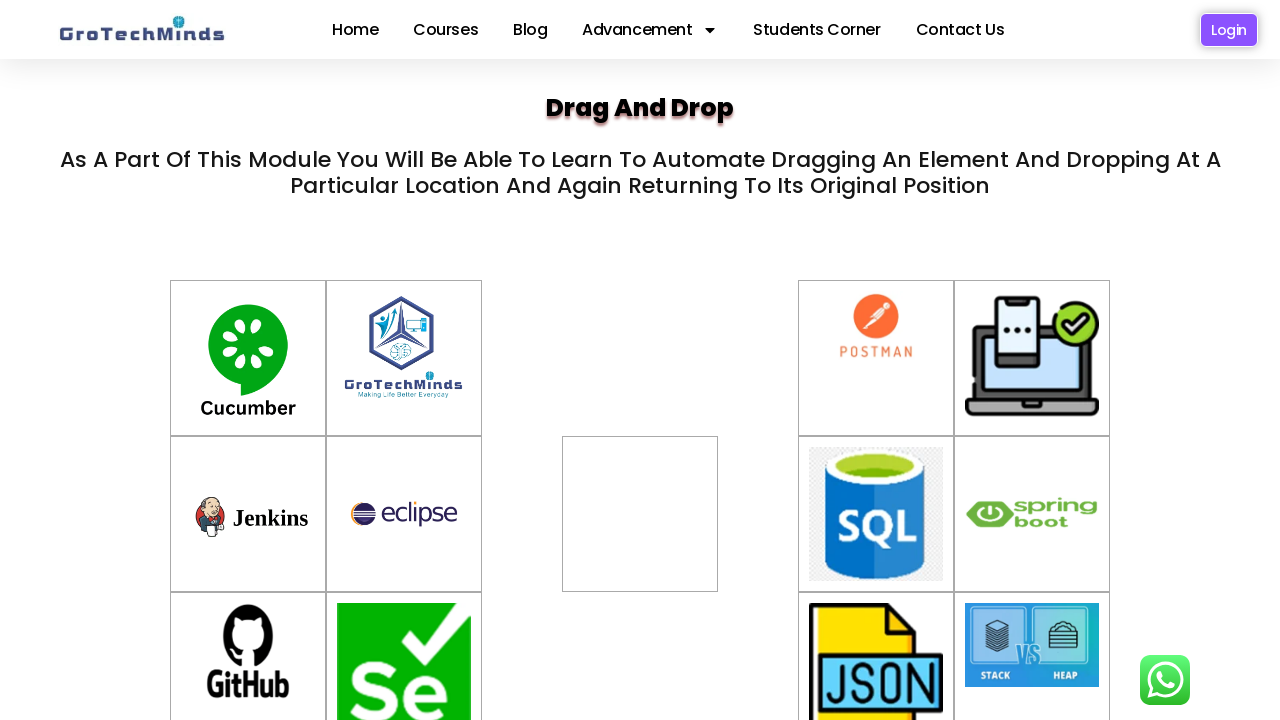

Dragged element from original position to drop zone at (640, 514)
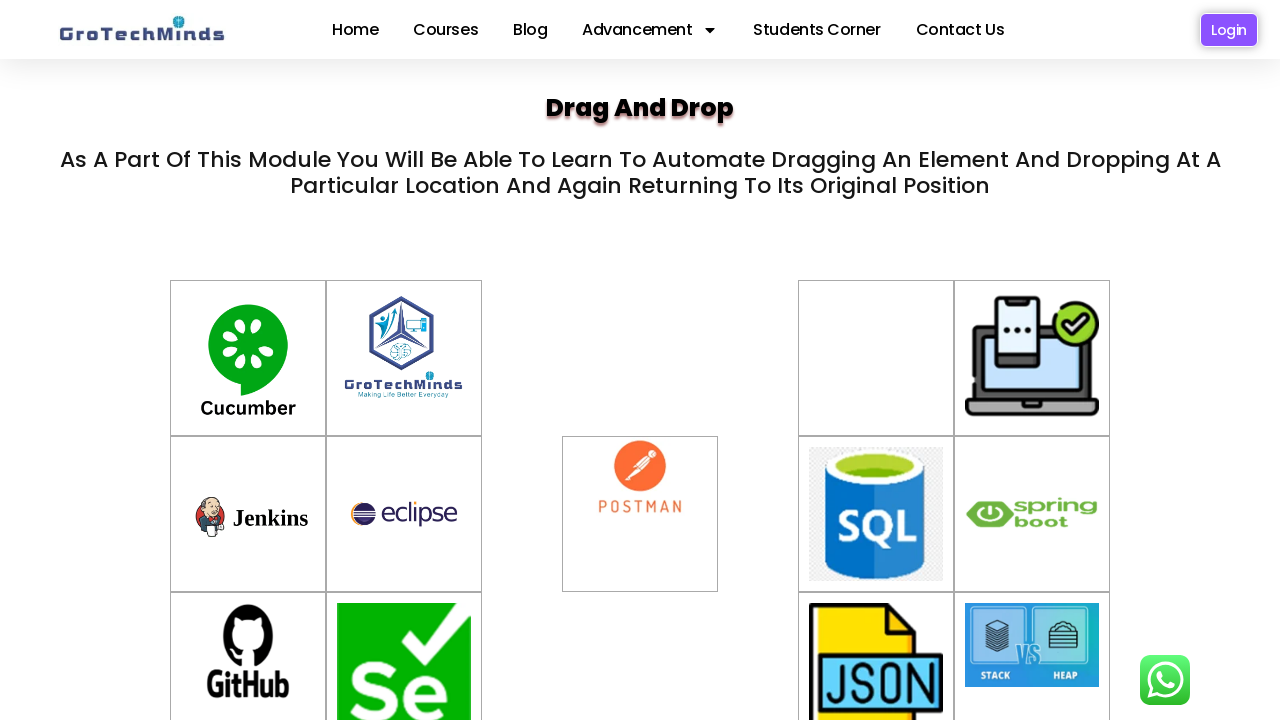

Waited 1 second for drag and drop action to complete
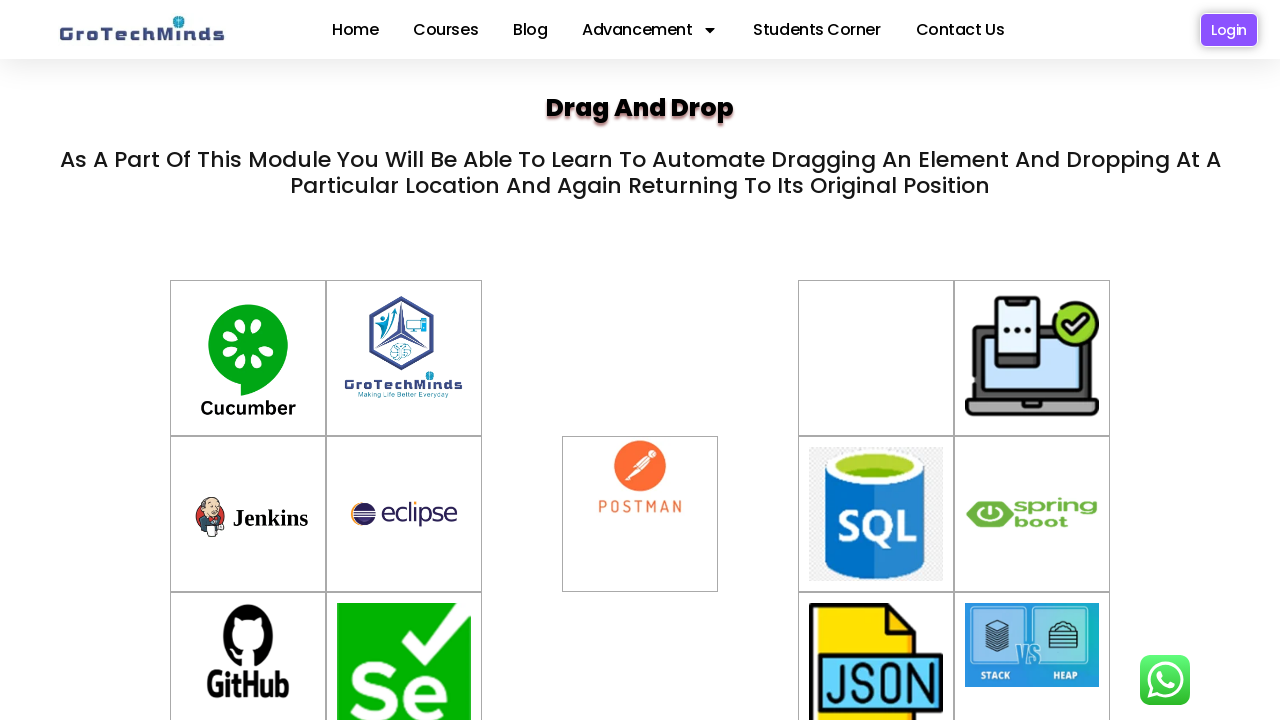

Dragged element back from drop zone to original position at (876, 358)
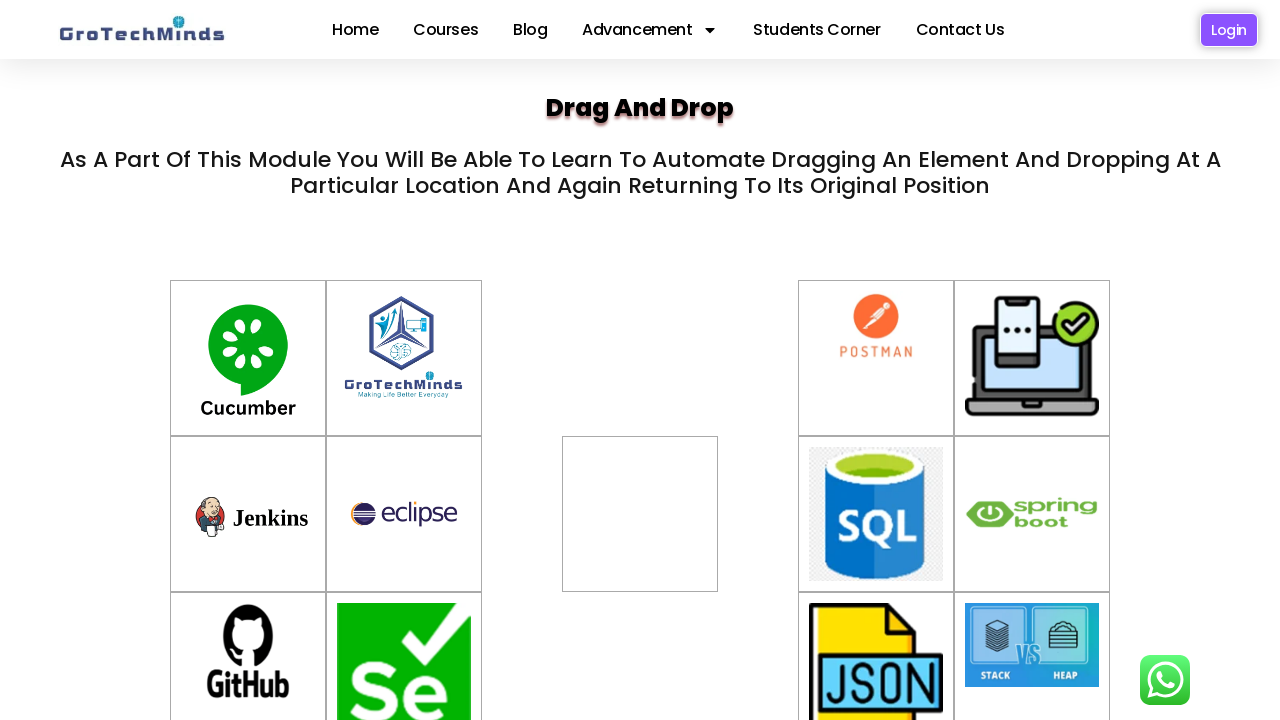

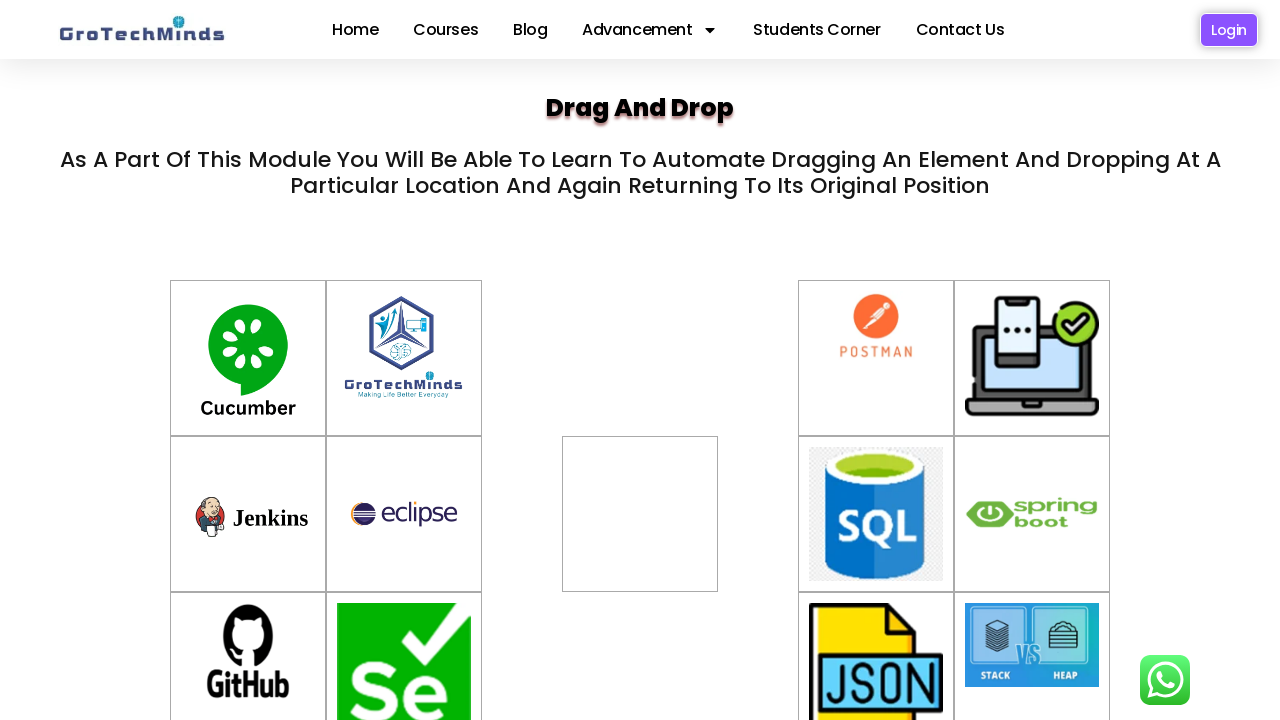